Tests key press functionality by navigating to the key presses page and pressing the multiply key to verify it registers correctly.

Starting URL: https://the-internet.herokuapp.com/

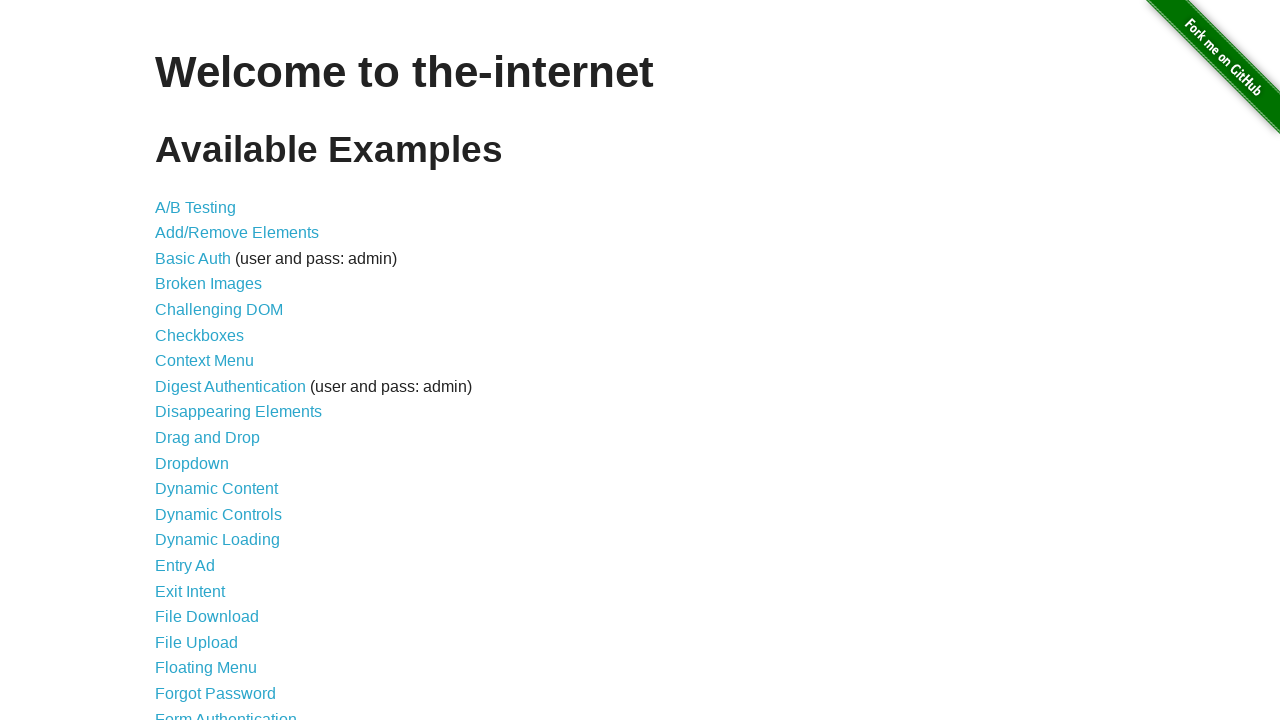

Clicked on key presses link at (200, 360) on xpath=//a[@href='/key_presses']
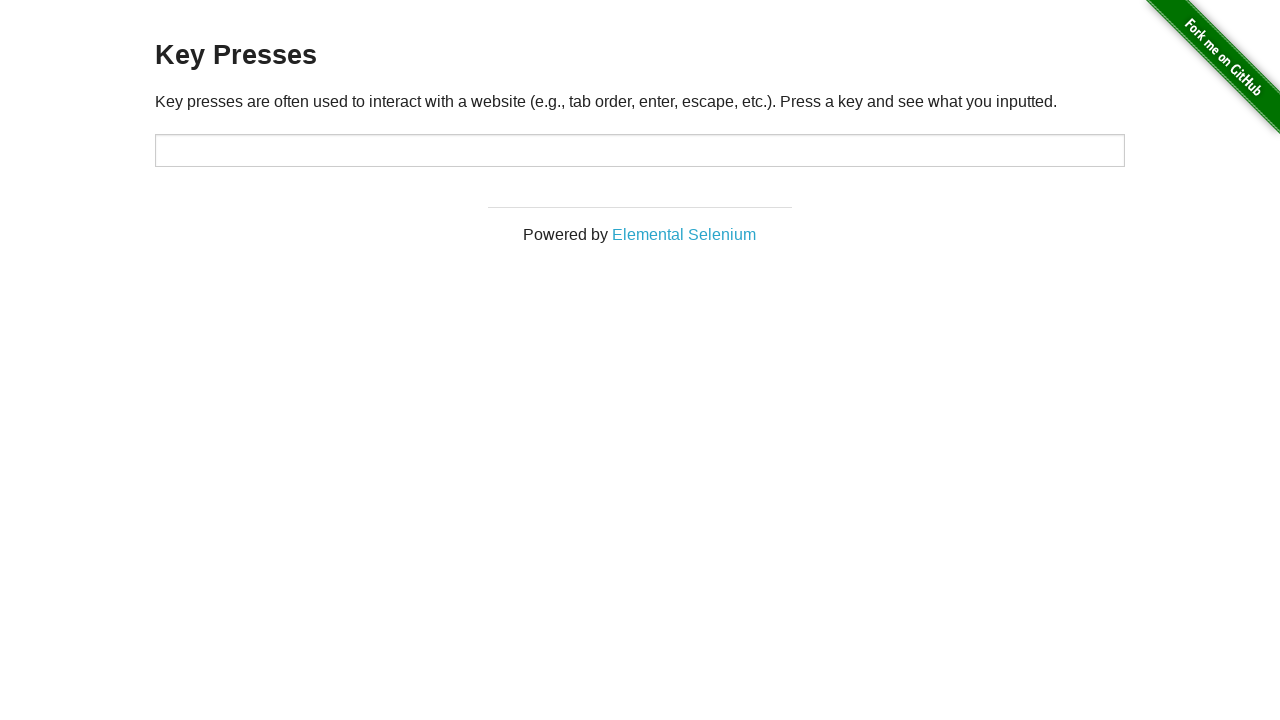

Verified page header displays 'Key Presses'
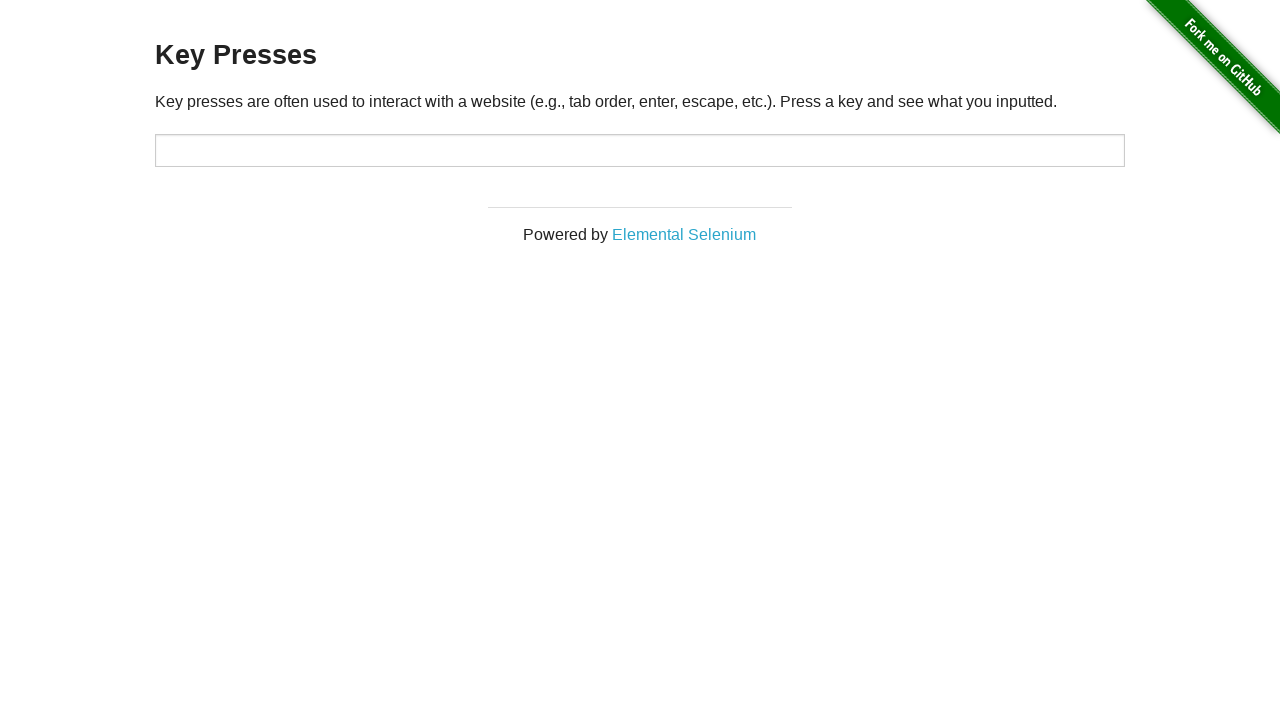

Located input field with id 'target'
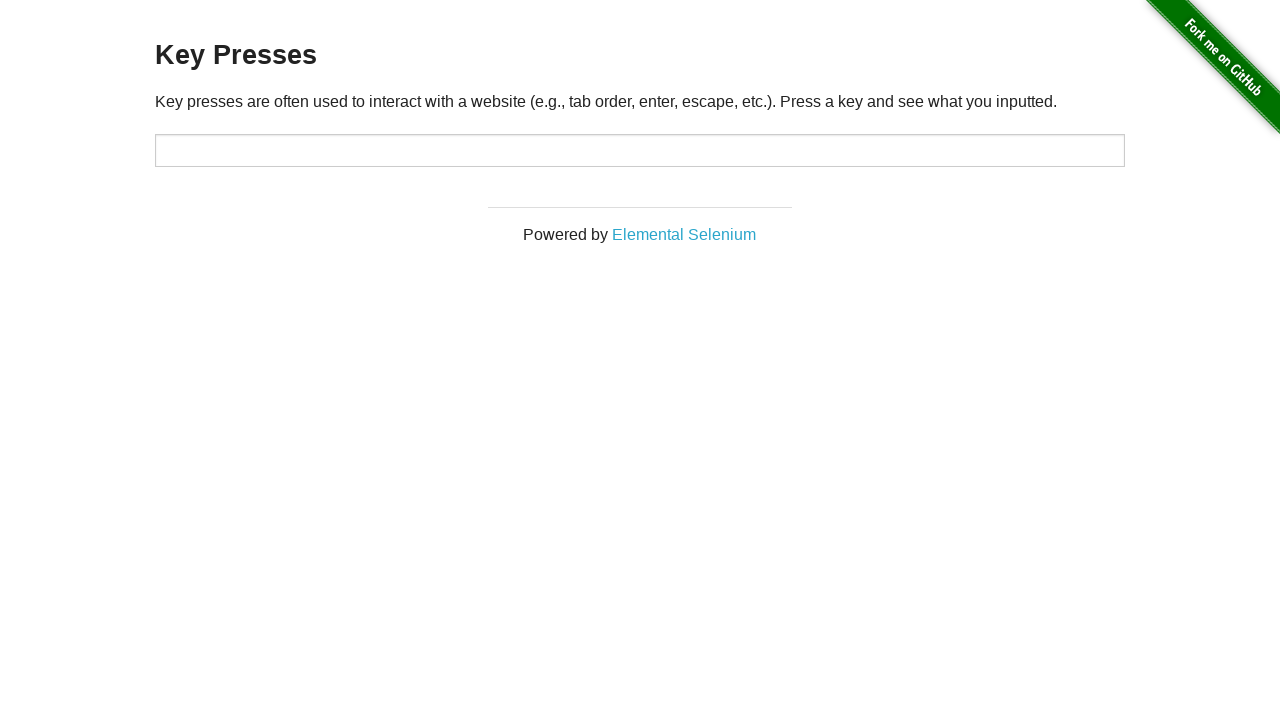

Pressed multiply key (NumpadMultiply) on input#target
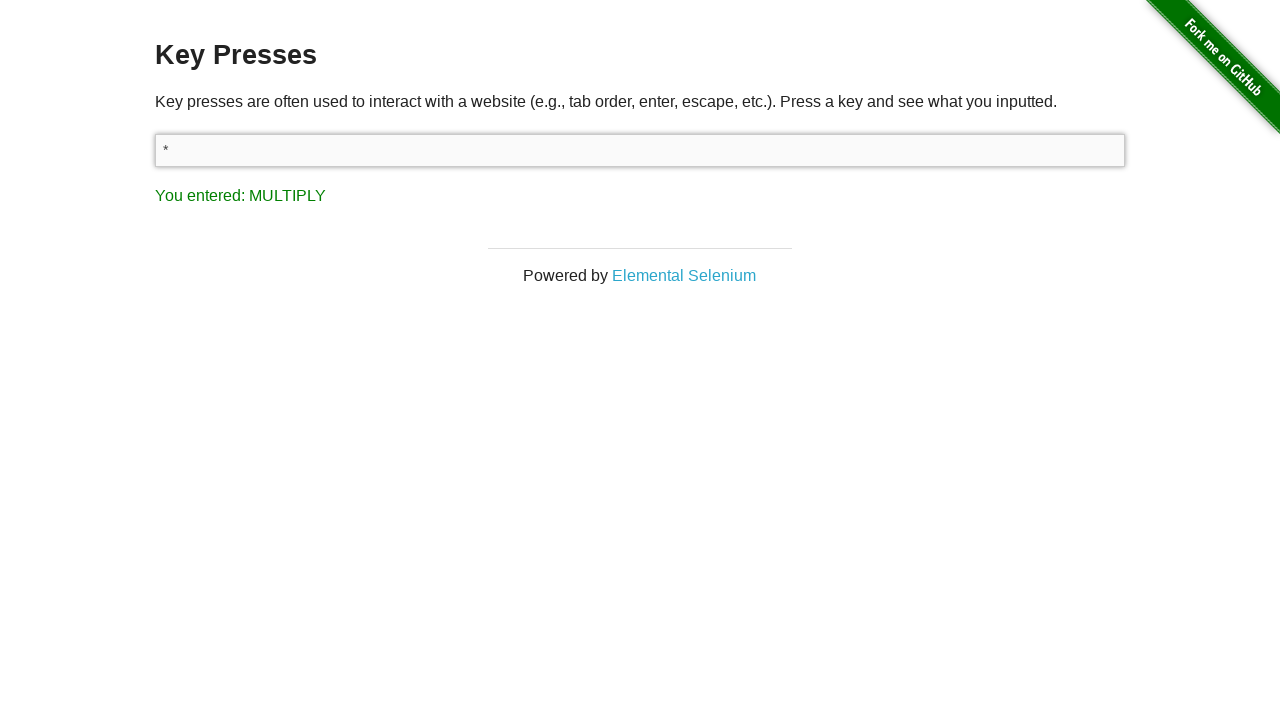

Verified multiply key registered correctly in input field as '*'
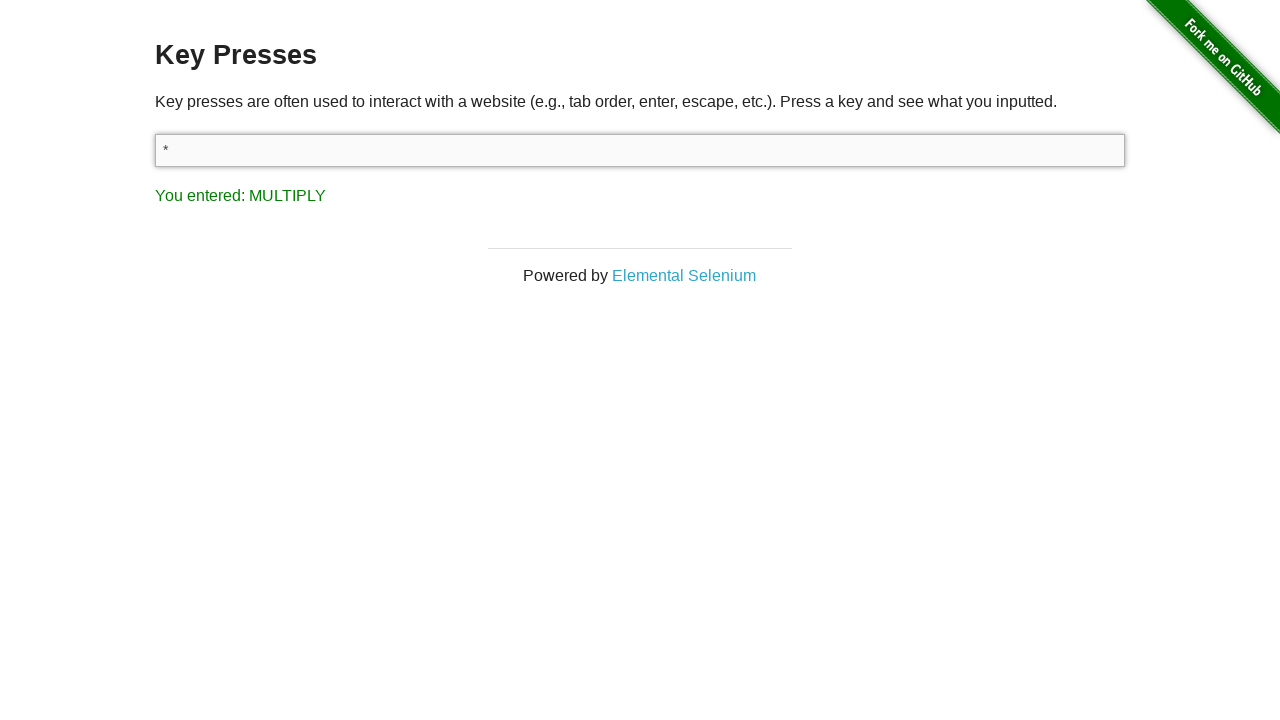

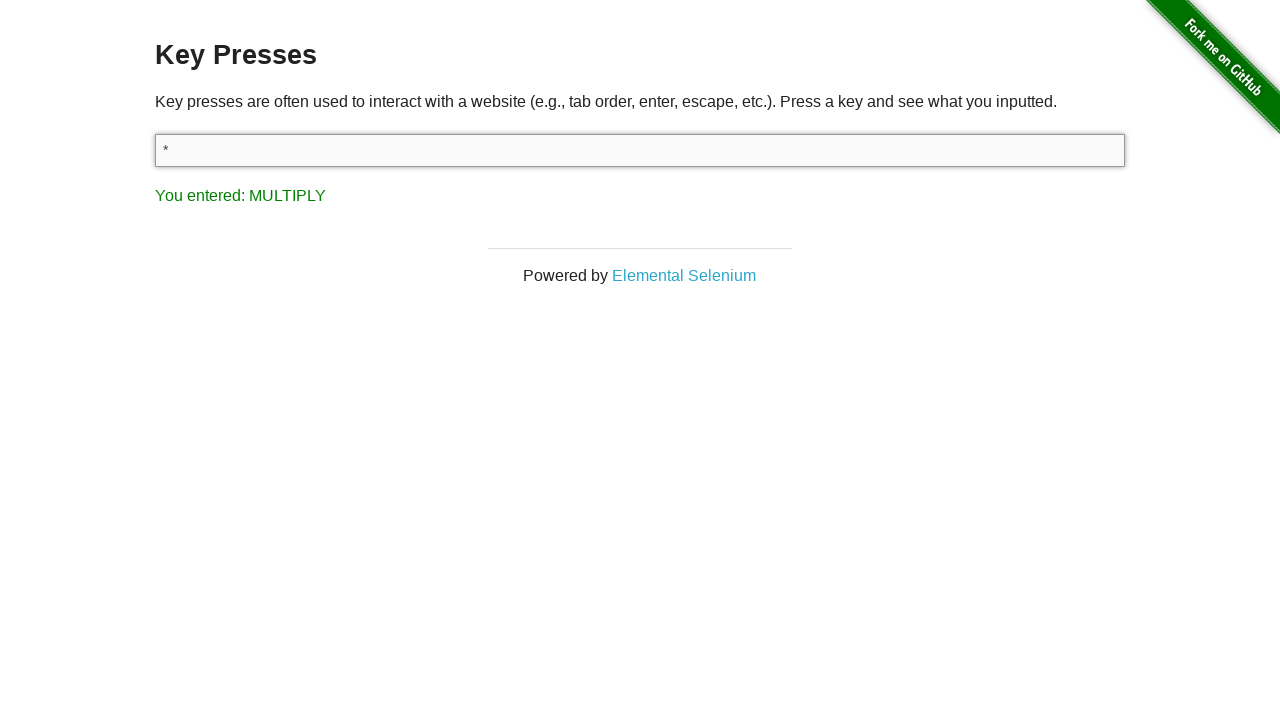